Tests adding a product (iPhone 12) to the shopping cart on a demo e-commerce site and verifies the cart displays the correct item

Starting URL: https://bstackdemo.com/

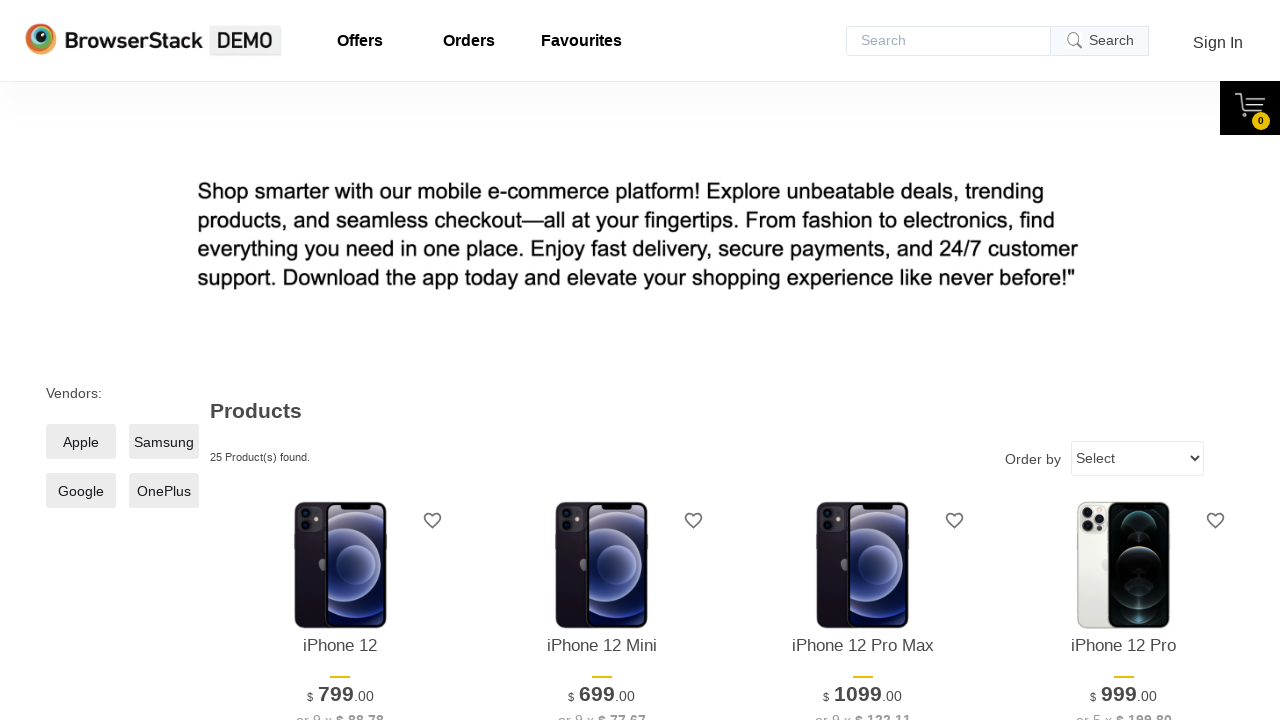

Page loaded and DOM content ready
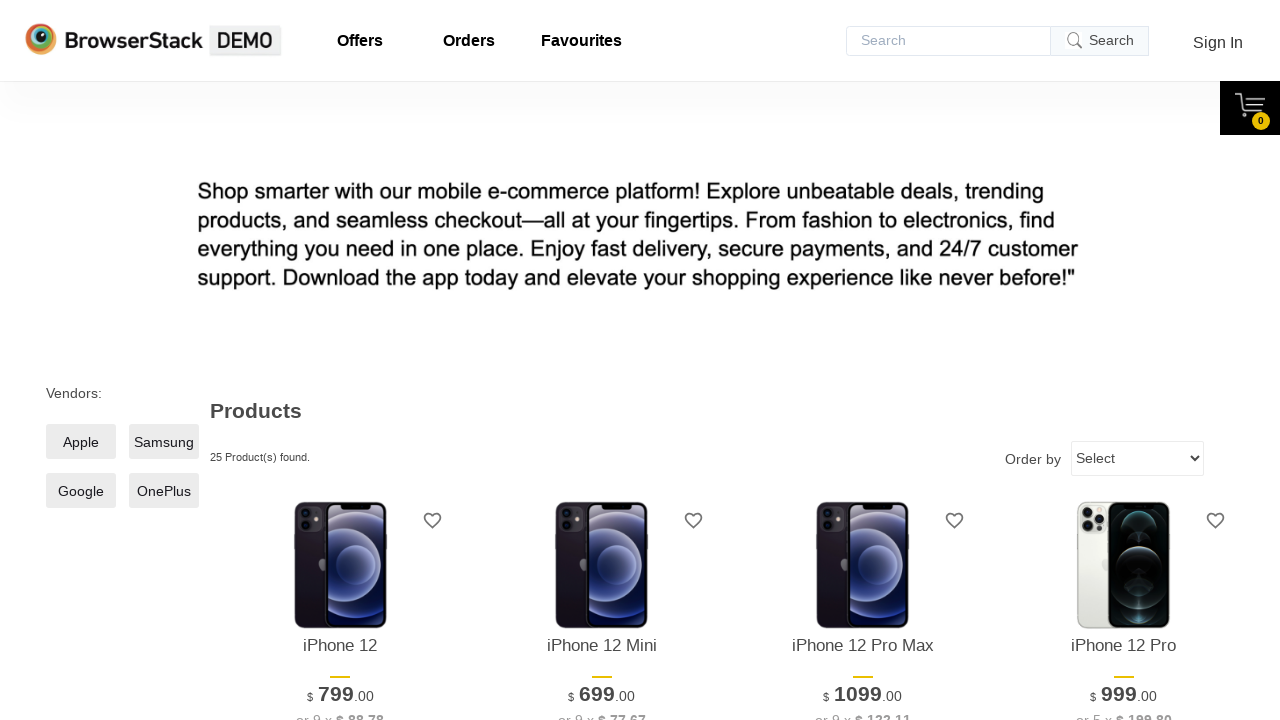

Located iPhone 12 product element
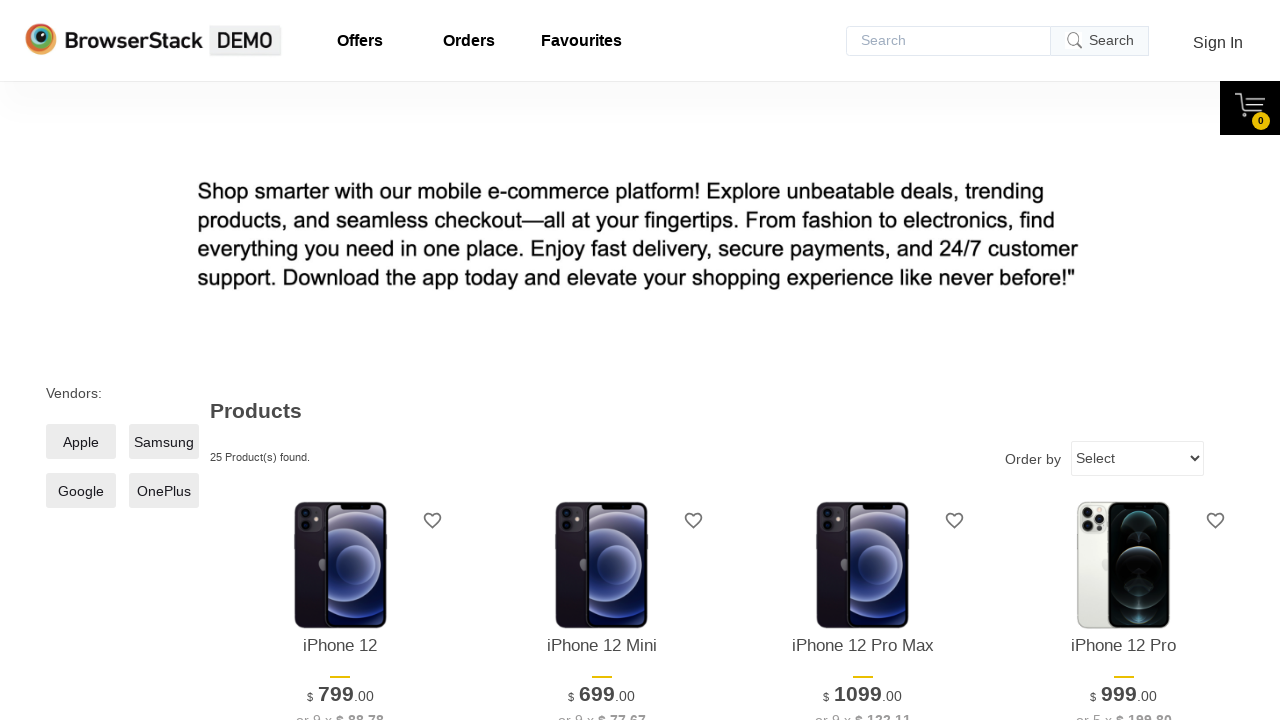

Retrieved product name from page: iPhone 12
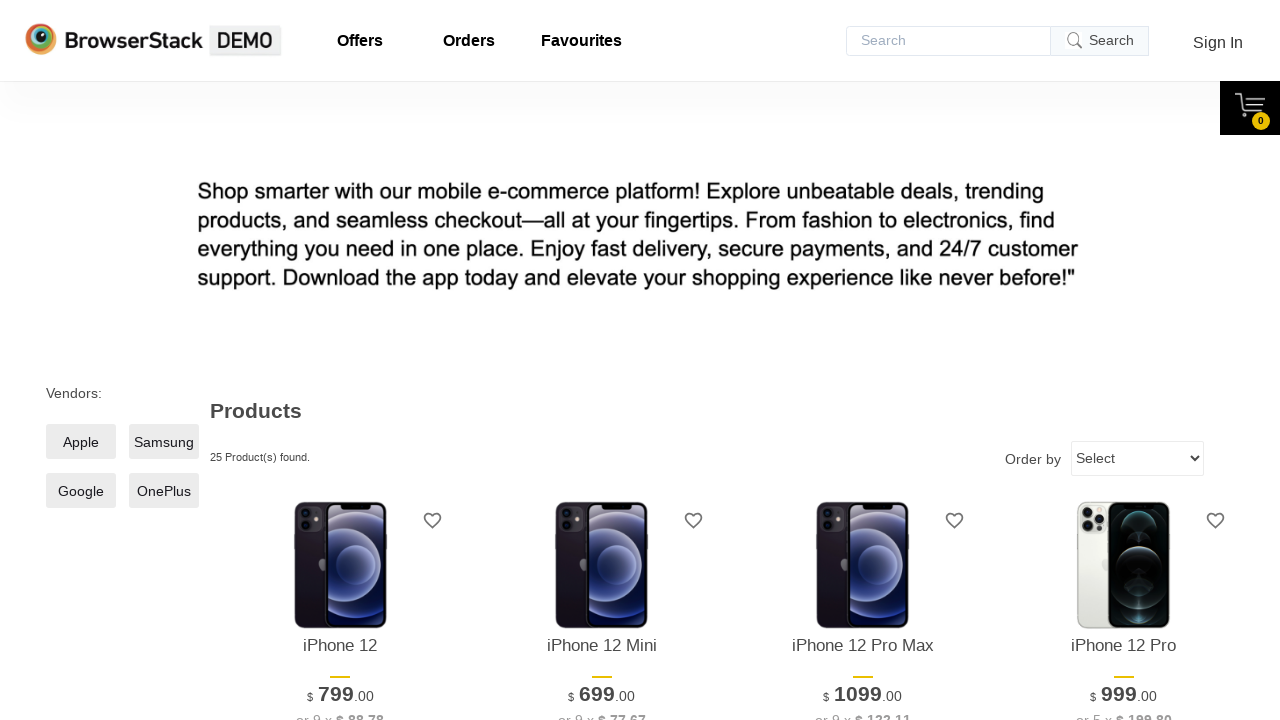

Clicked 'Add to cart' button for iPhone 12 at (340, 361) on xpath=//*[@id="1"]/div[4]
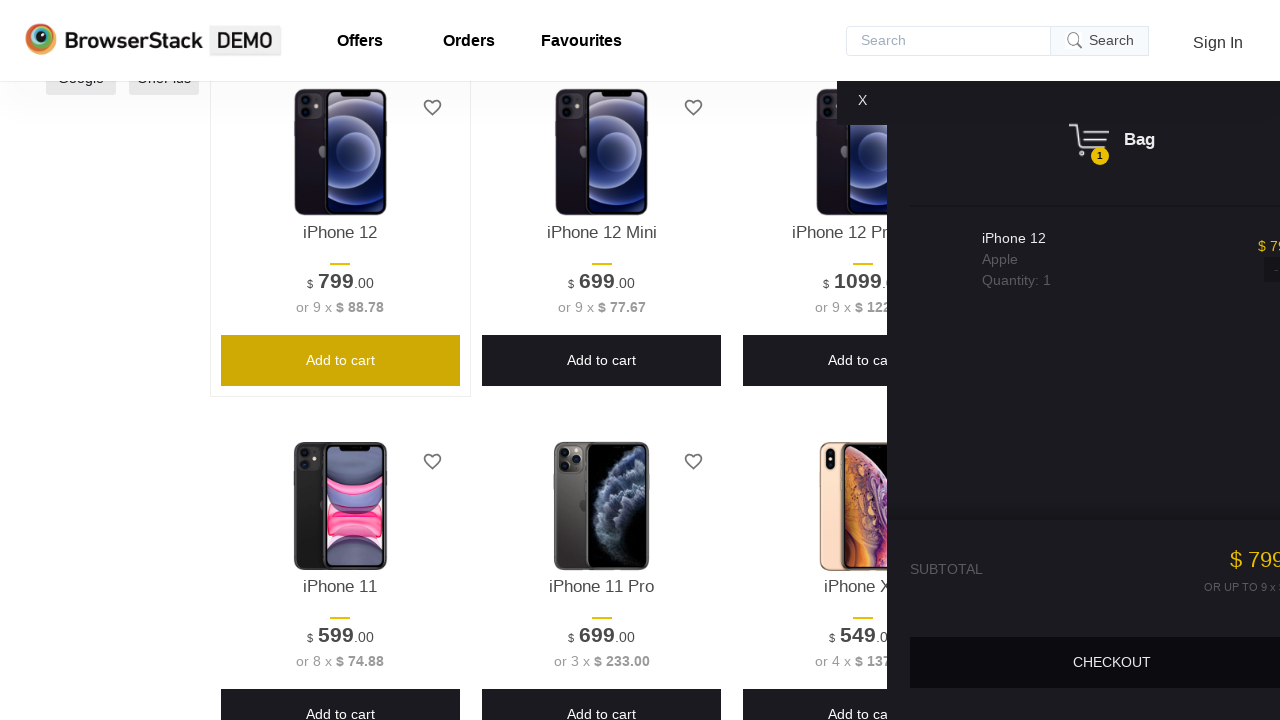

Cart pane became visible
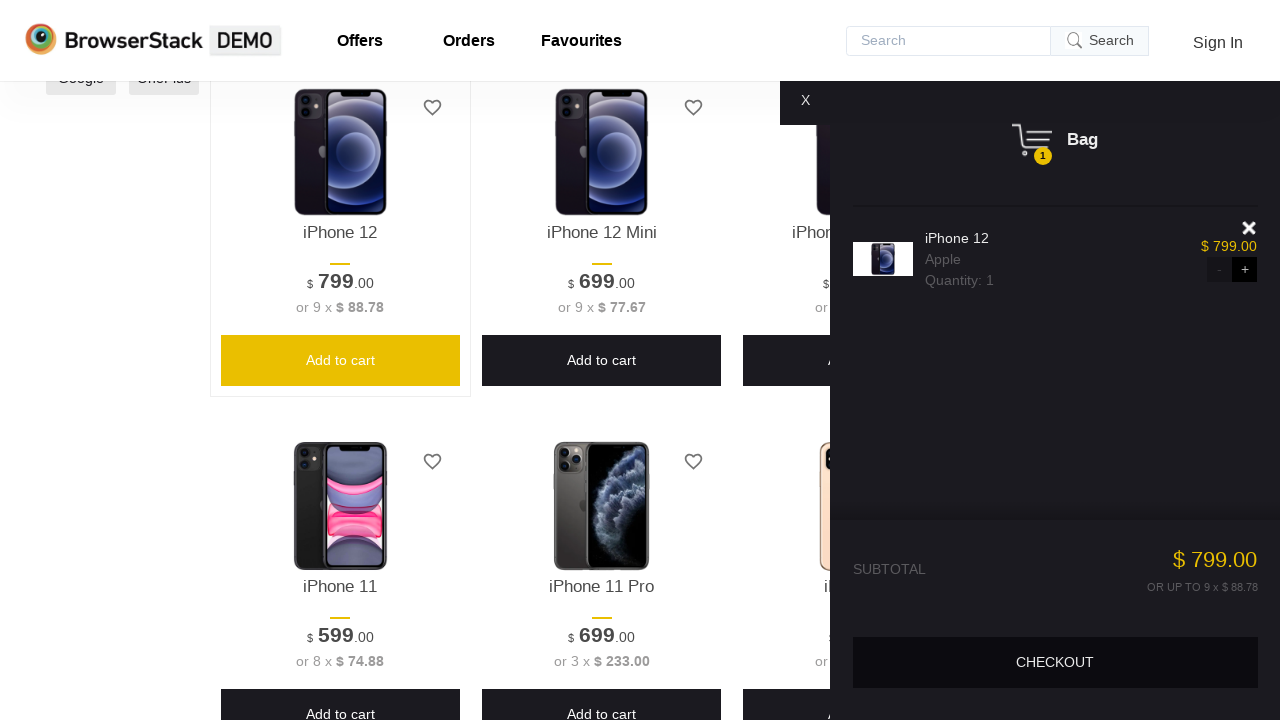

Located product item in shopping cart
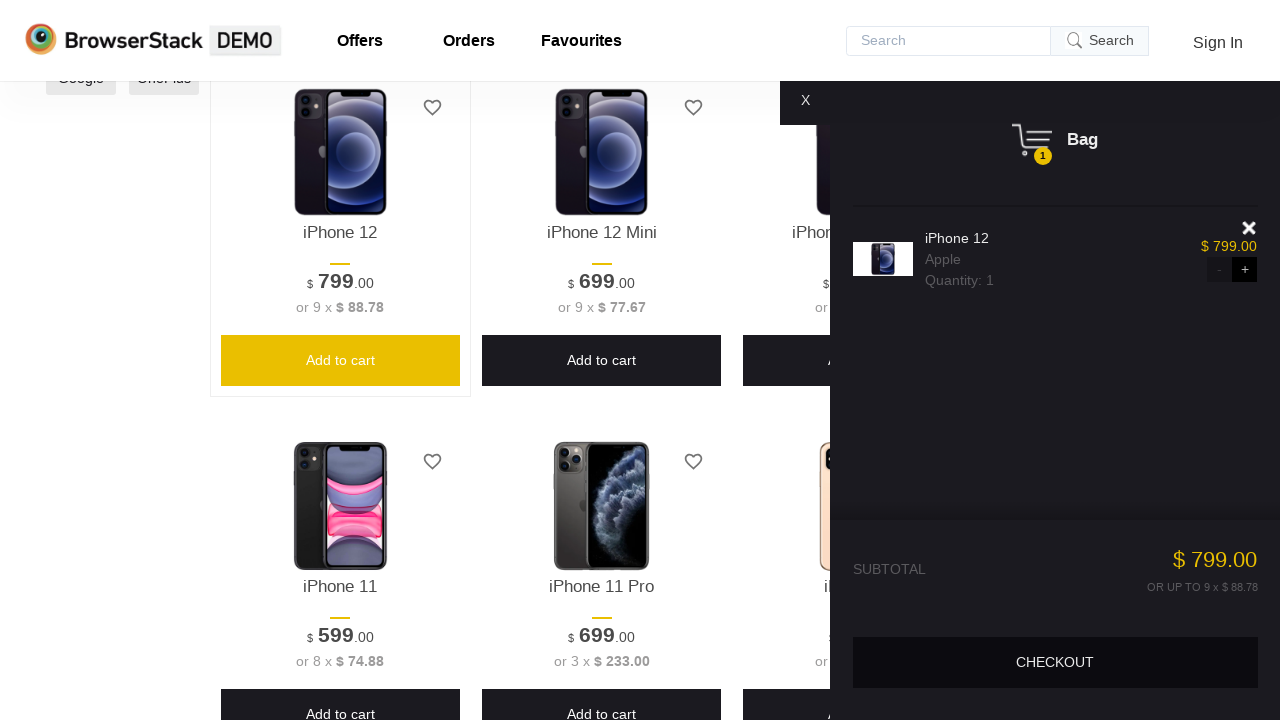

Retrieved product name from cart: iPhone 12
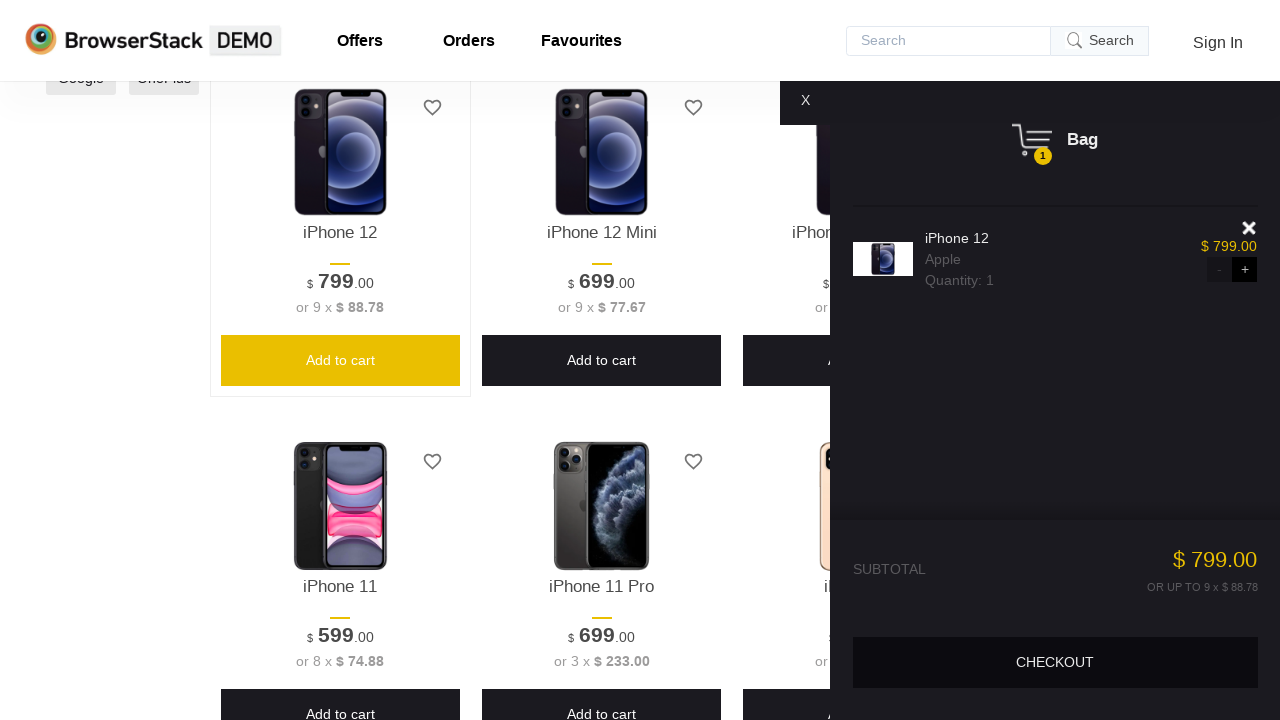

Verified cart item matches product page item: iPhone 12
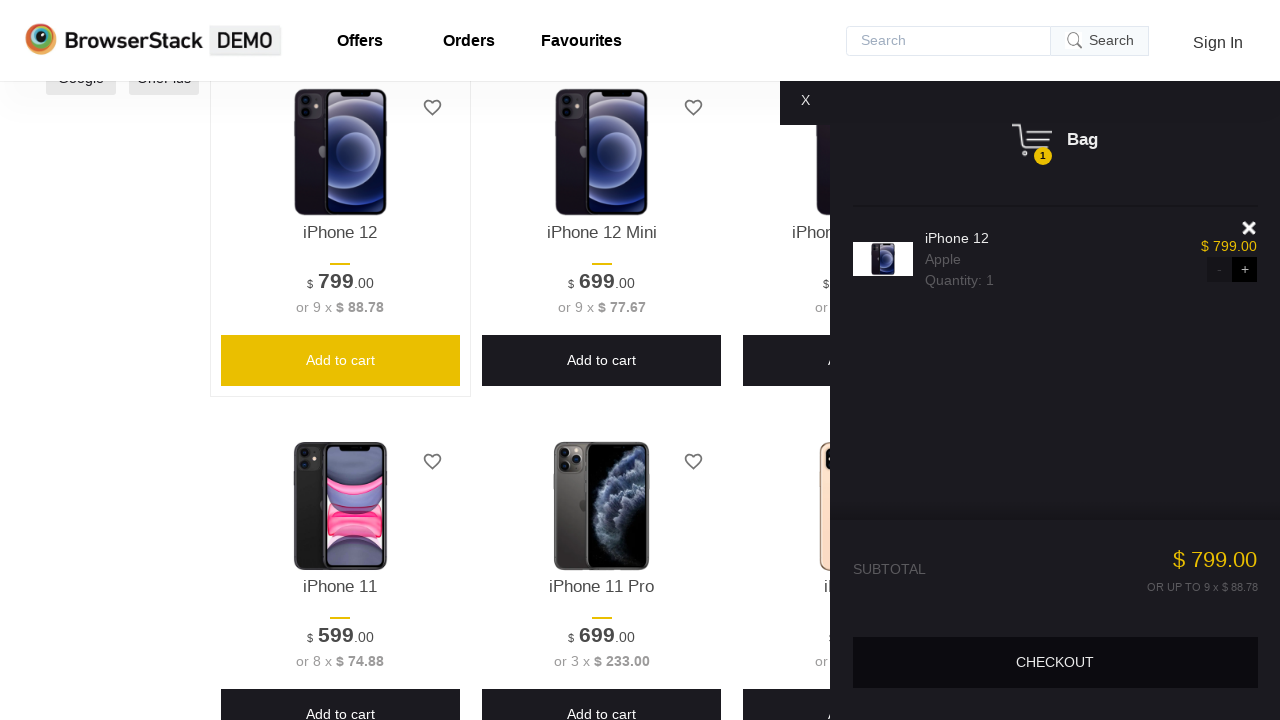

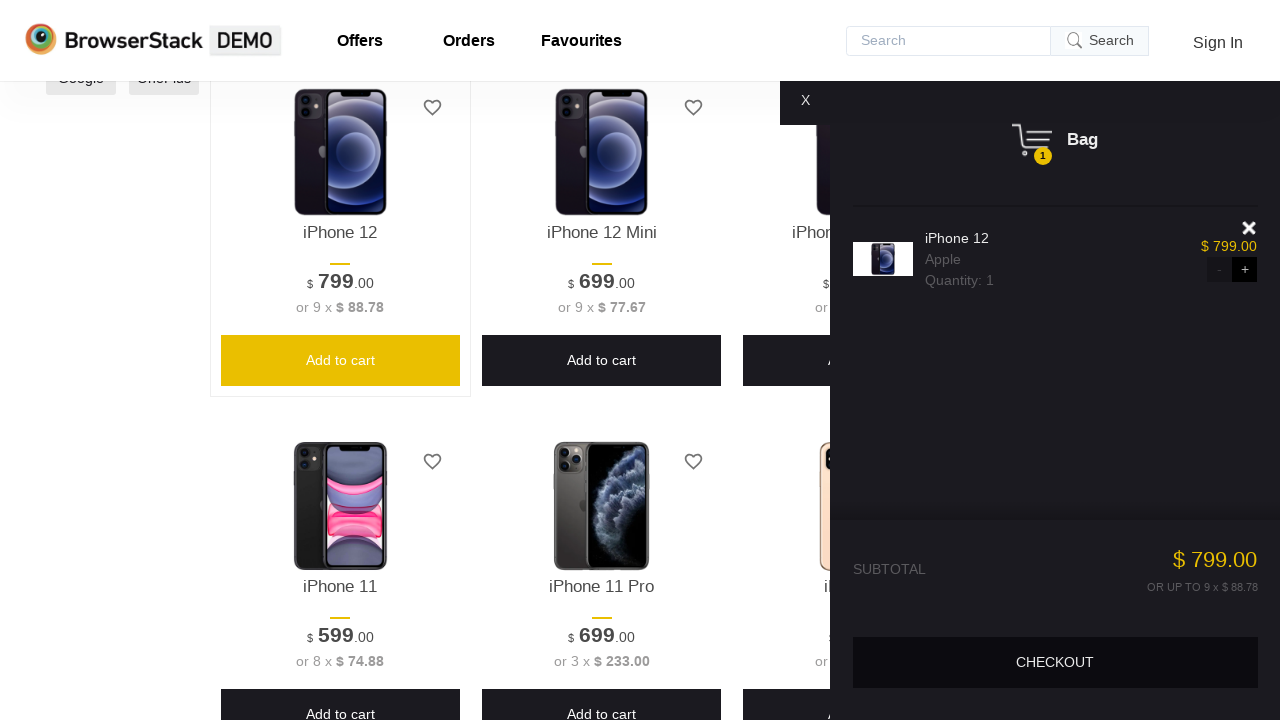